Tests that the todo counter displays the correct number of items

Starting URL: https://demo.playwright.dev/todomvc

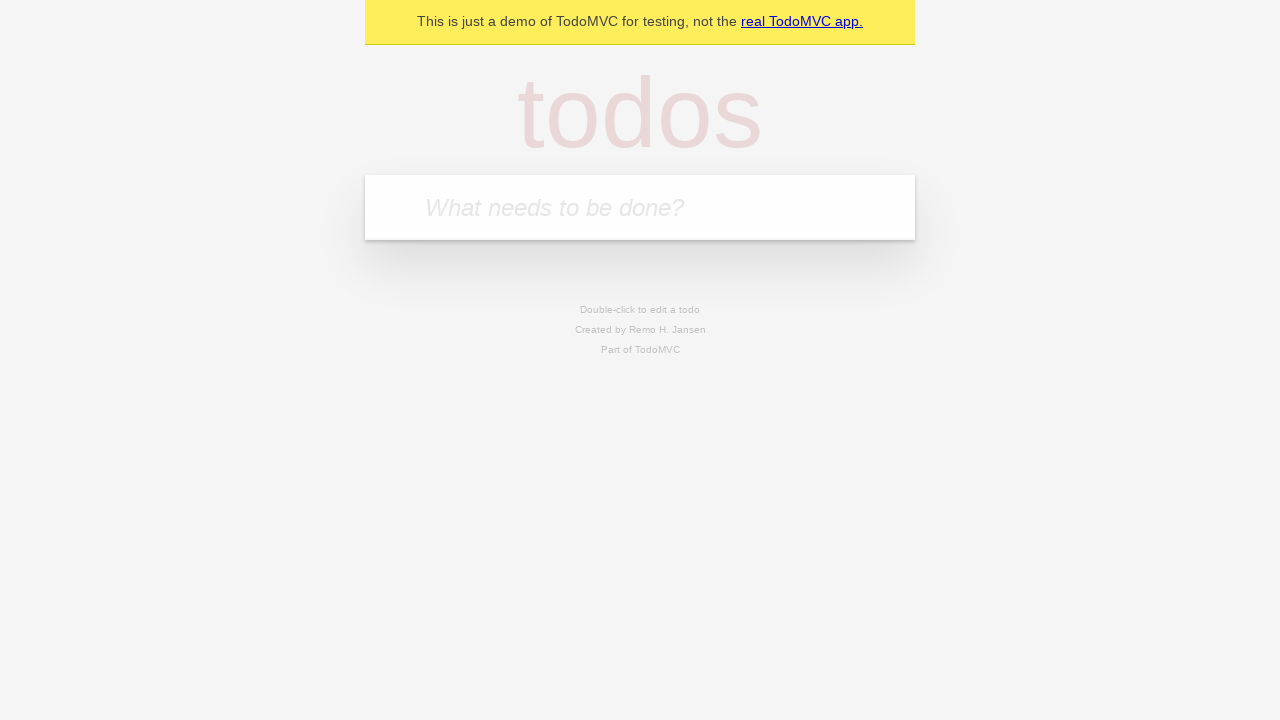

Located the todo input field with placeholder 'What needs to be done?'
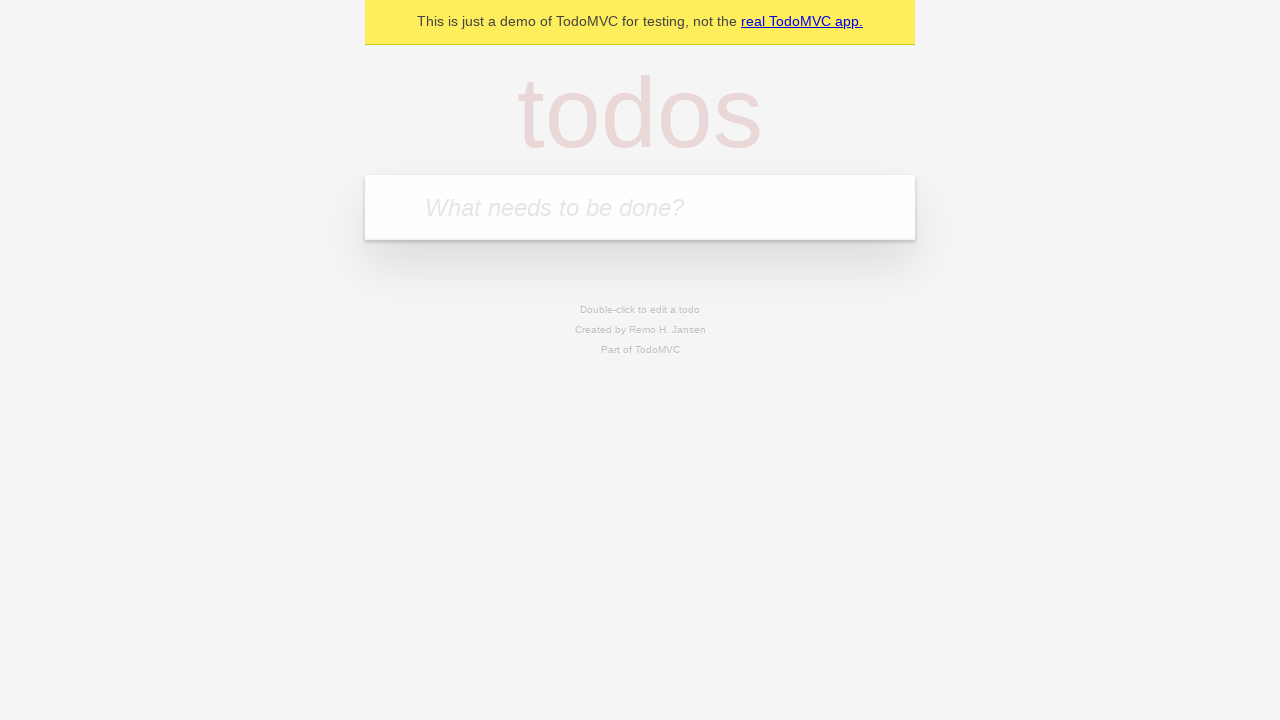

Filled todo input with 'buy some cheese' on internal:attr=[placeholder="What needs to be done?"i]
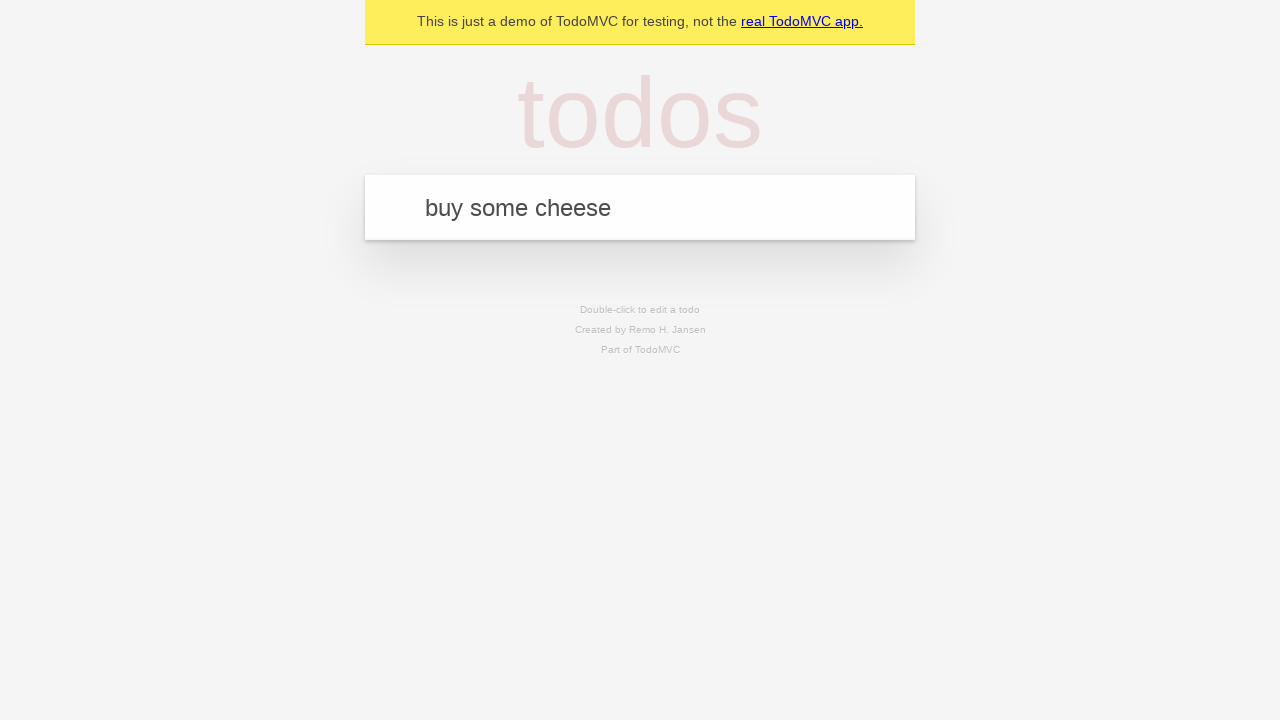

Pressed Enter to add first todo item on internal:attr=[placeholder="What needs to be done?"i]
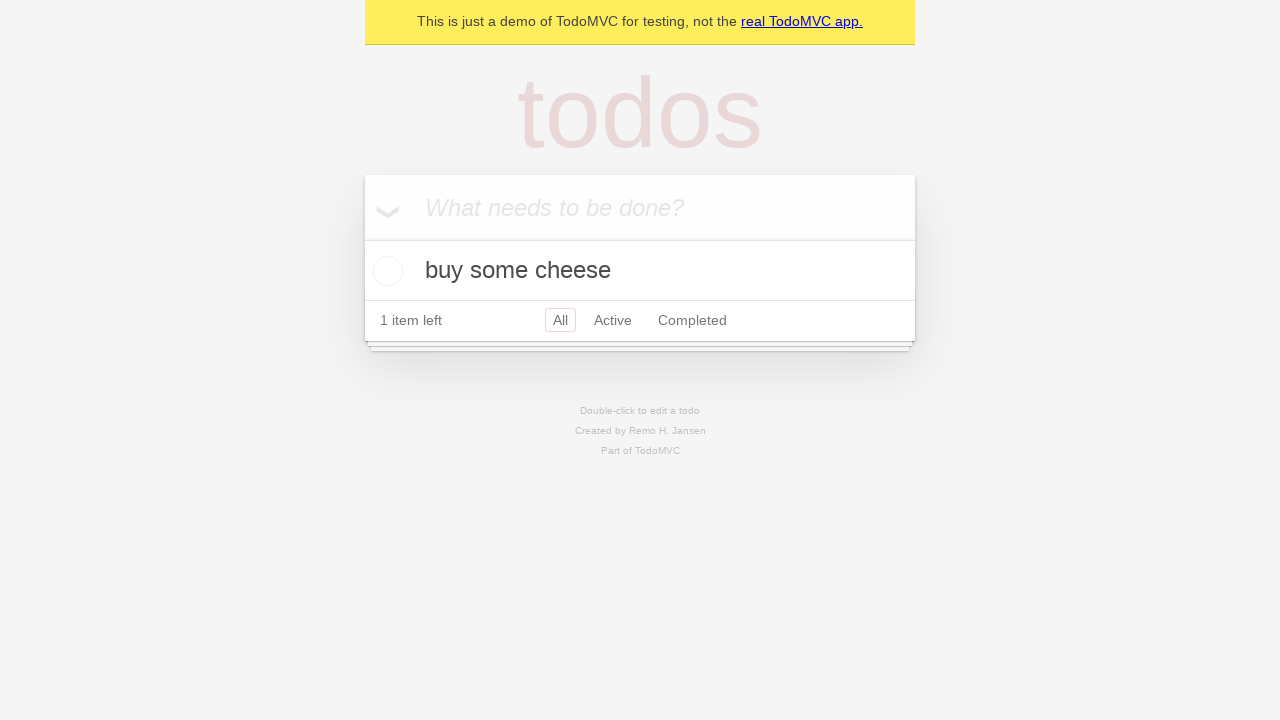

Verified todo counter element is visible
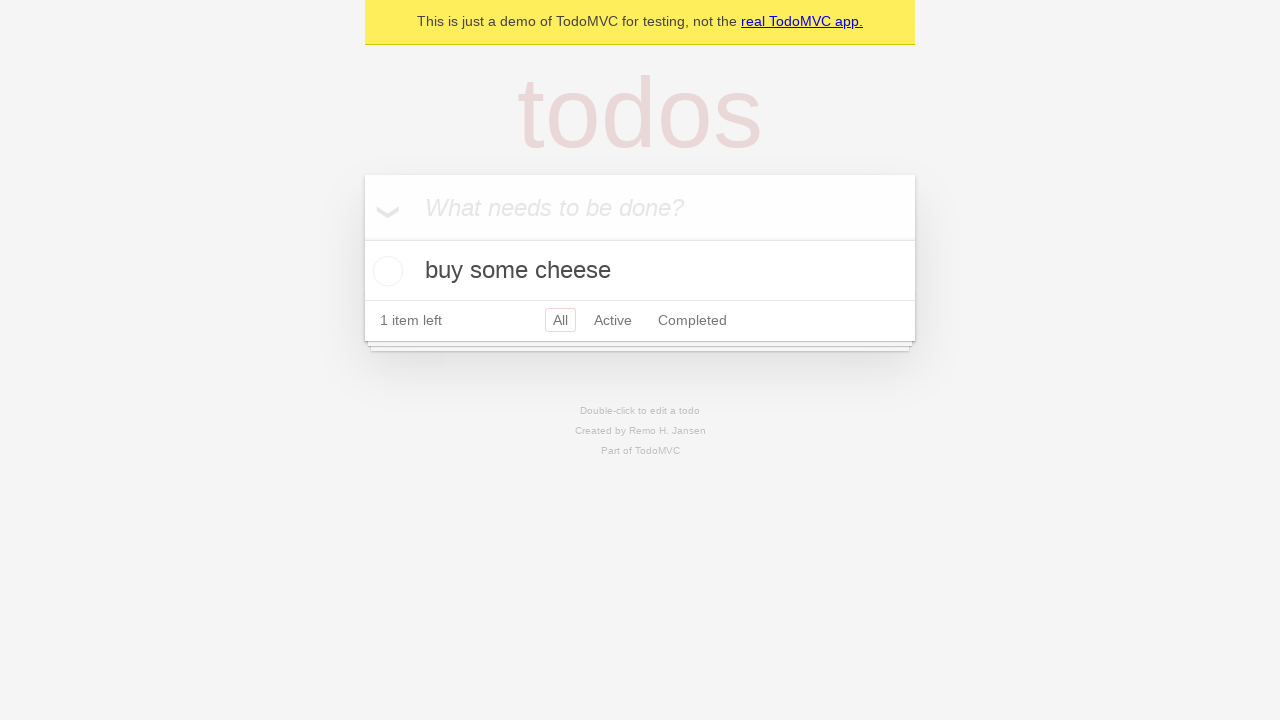

Filled todo input with 'feed the cat' on internal:attr=[placeholder="What needs to be done?"i]
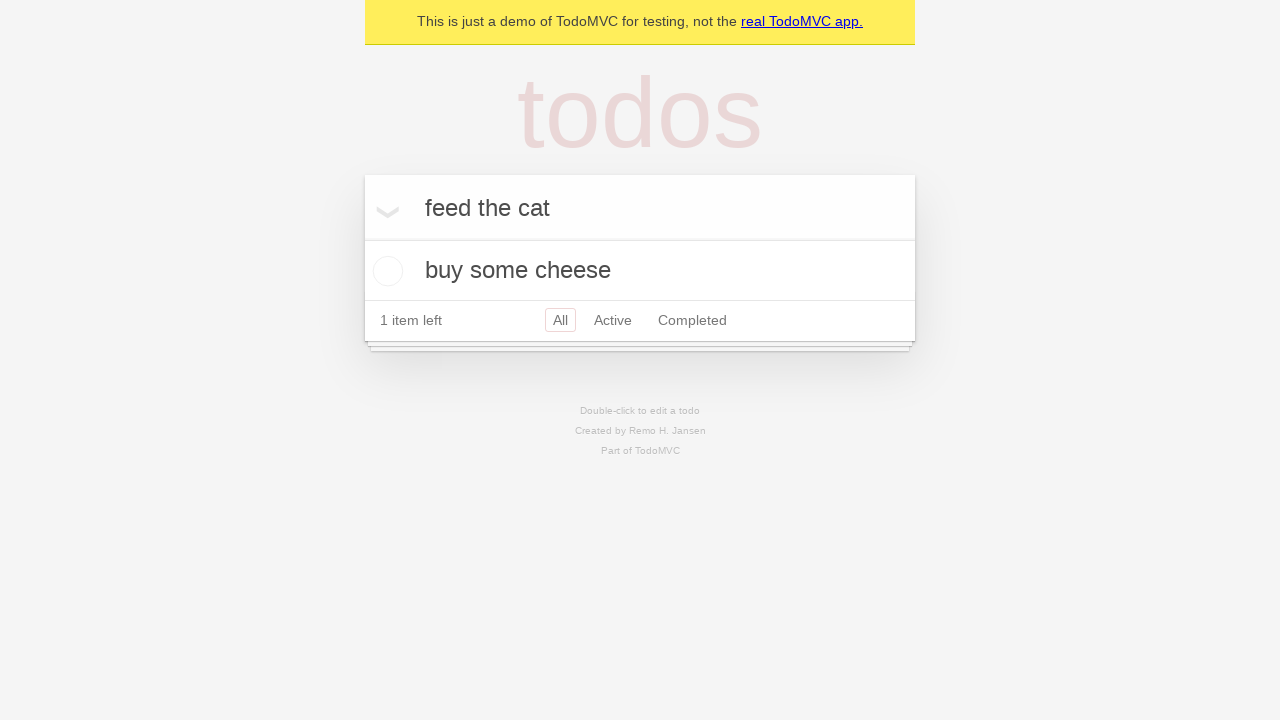

Pressed Enter to add second todo item on internal:attr=[placeholder="What needs to be done?"i]
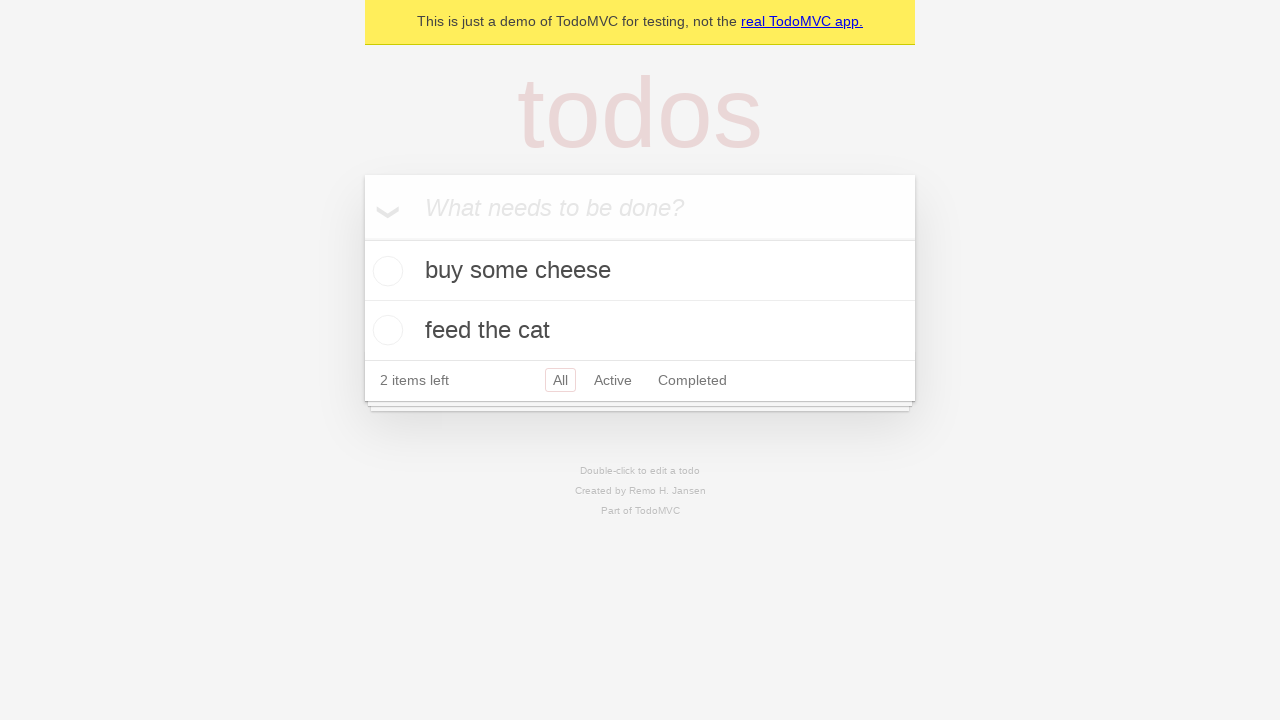

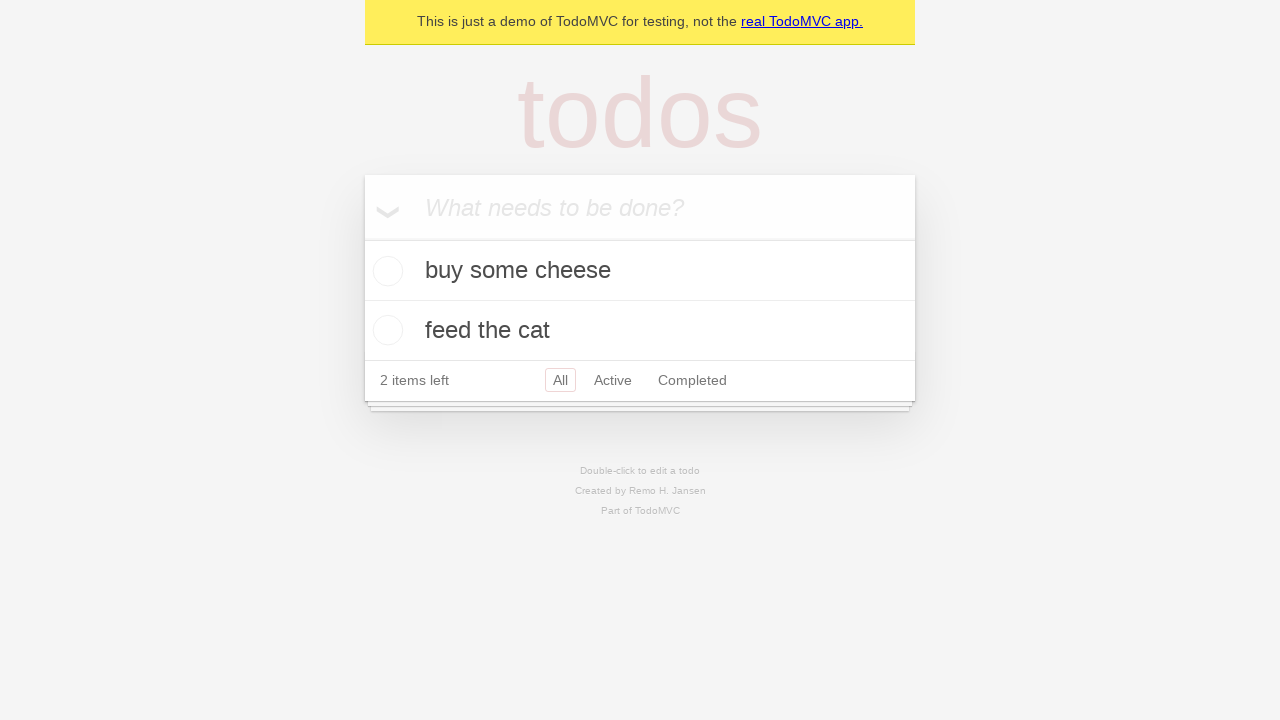